Tests login form validation by submitting only username without password and verifying the password required error message

Starting URL: http://hrm-online.portnov.com/

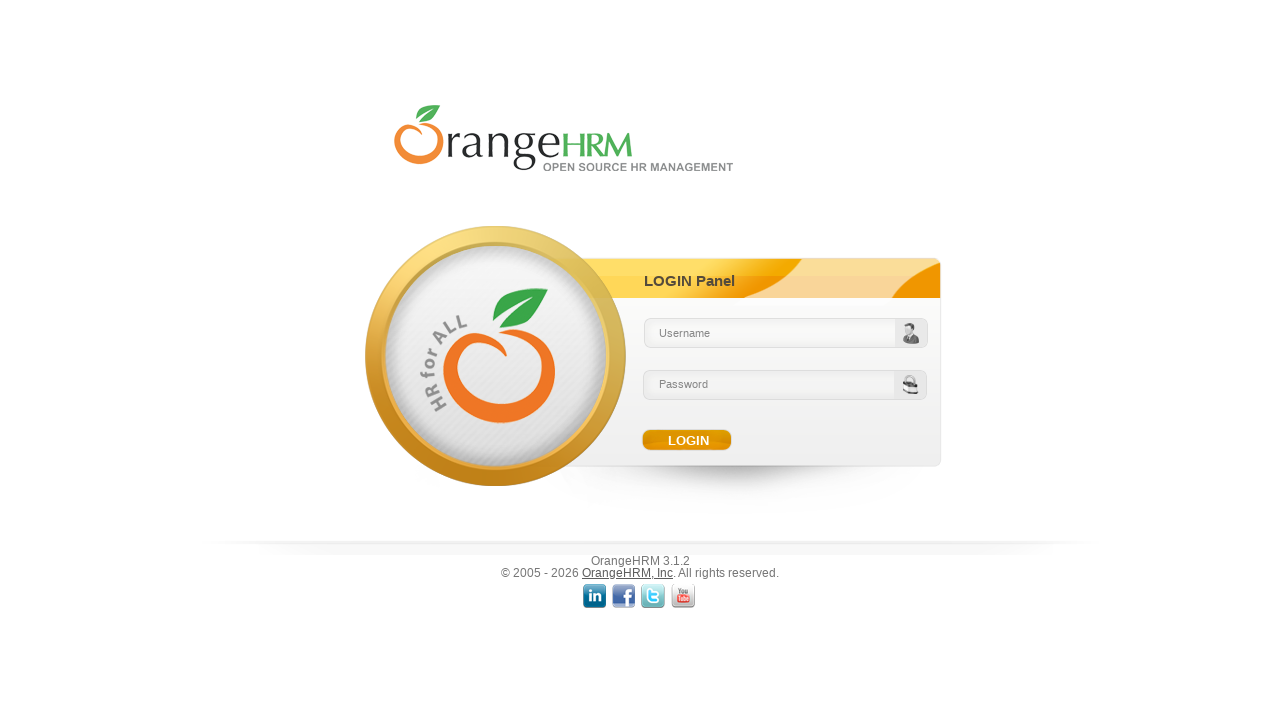

Filled username field with 'admin' on #txtUsername
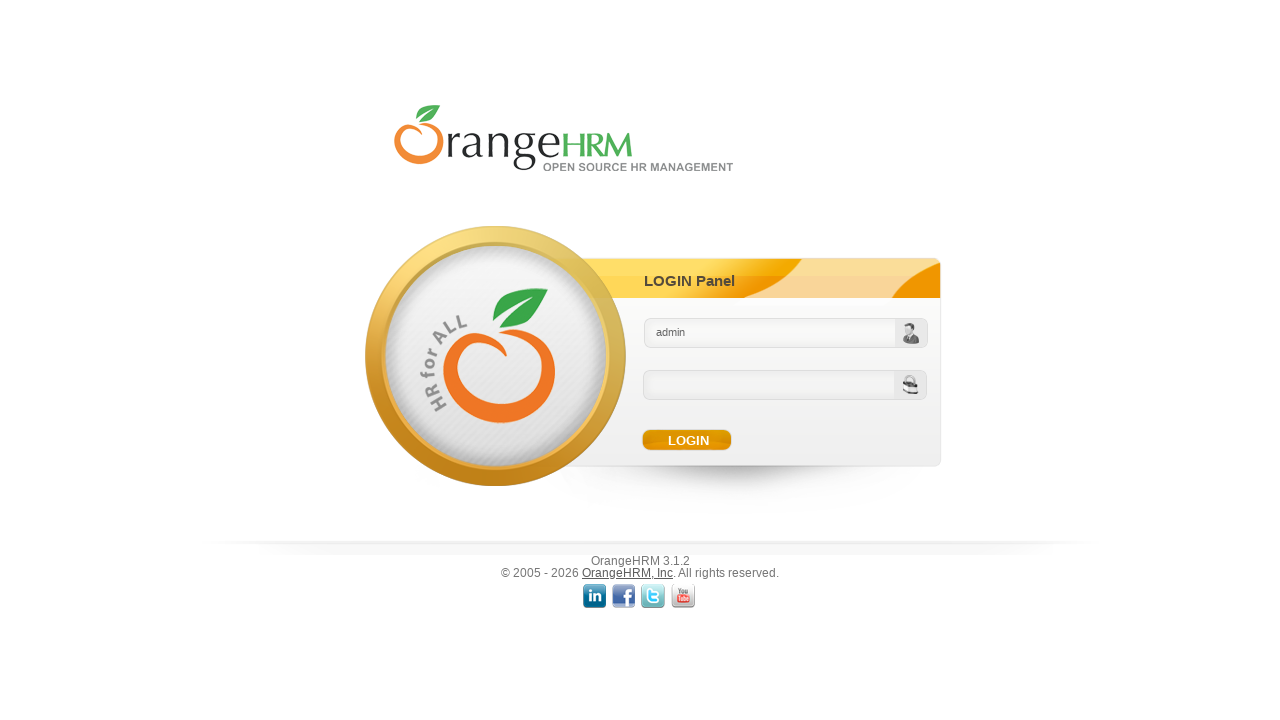

Clicked submit button without entering password at (688, 440) on input[name='Submit']
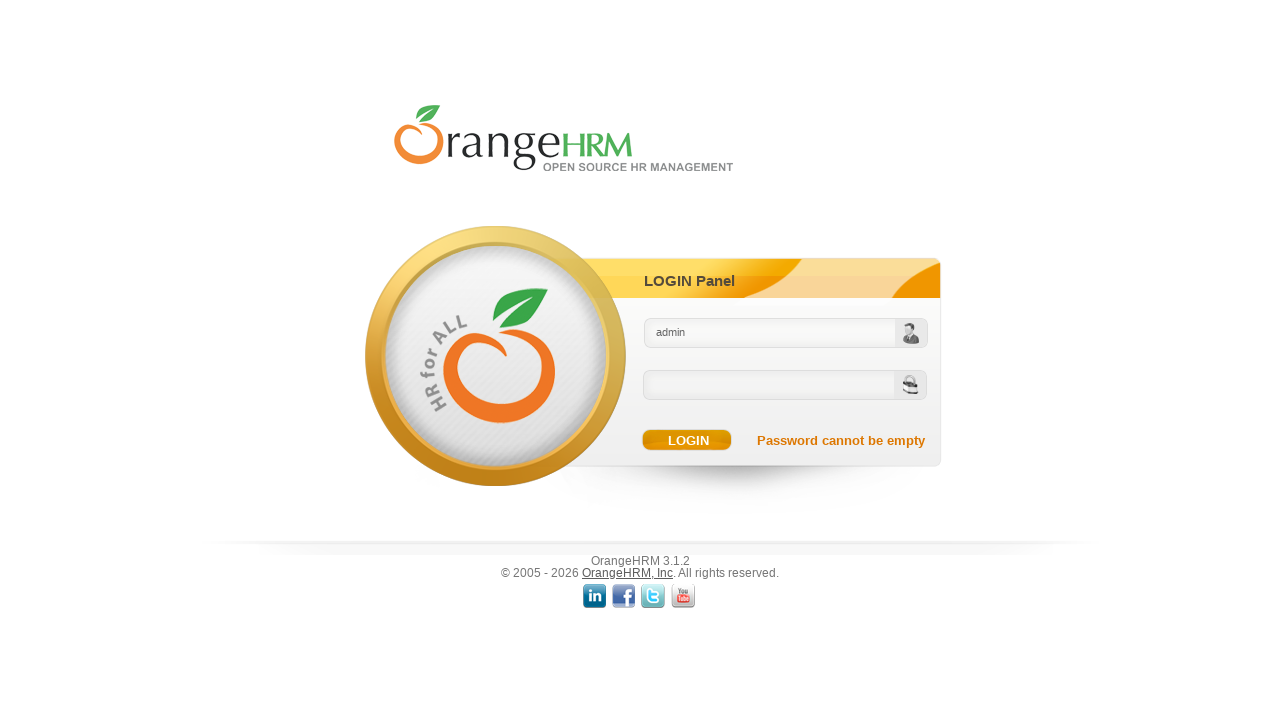

Password required error message appeared
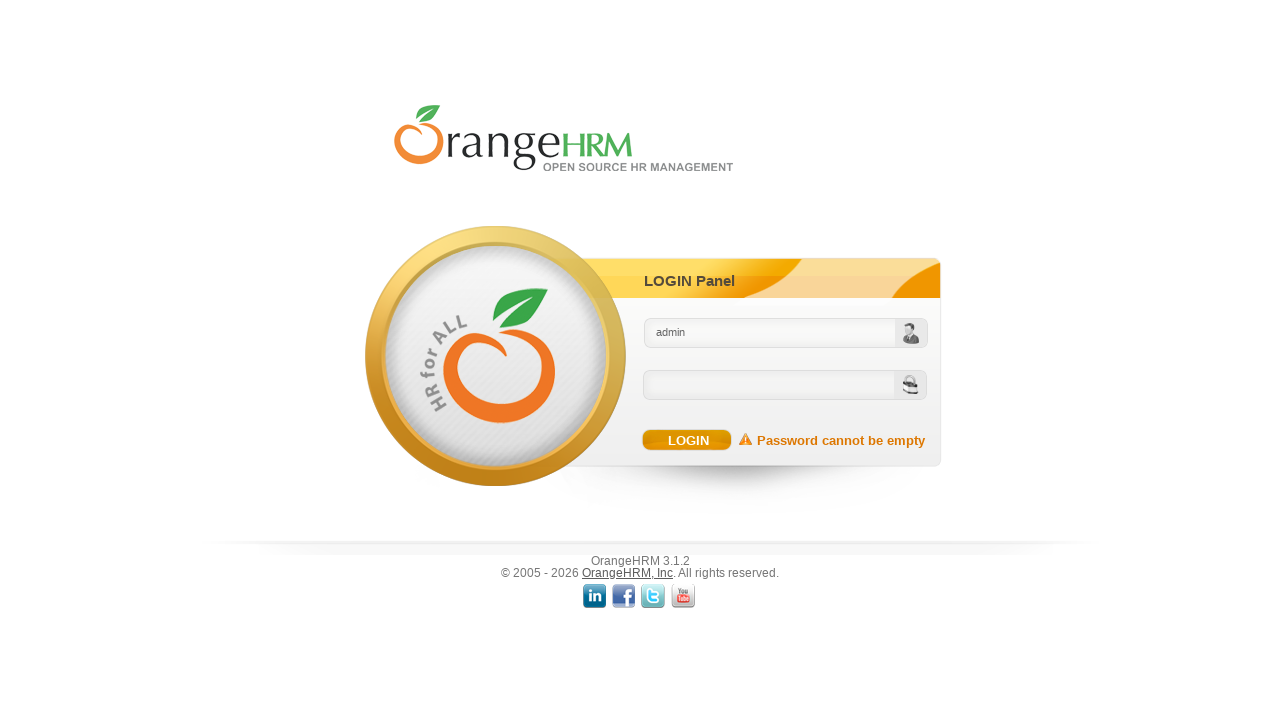

Located error message element
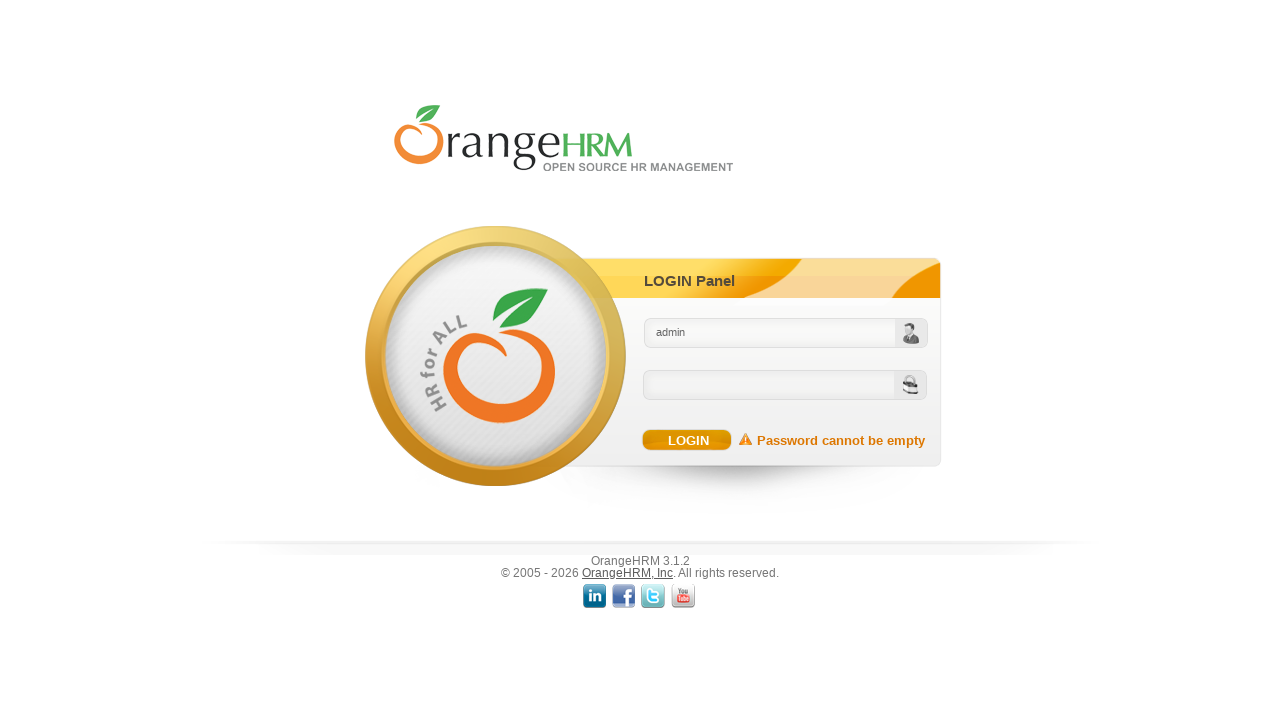

Verified error message is visible
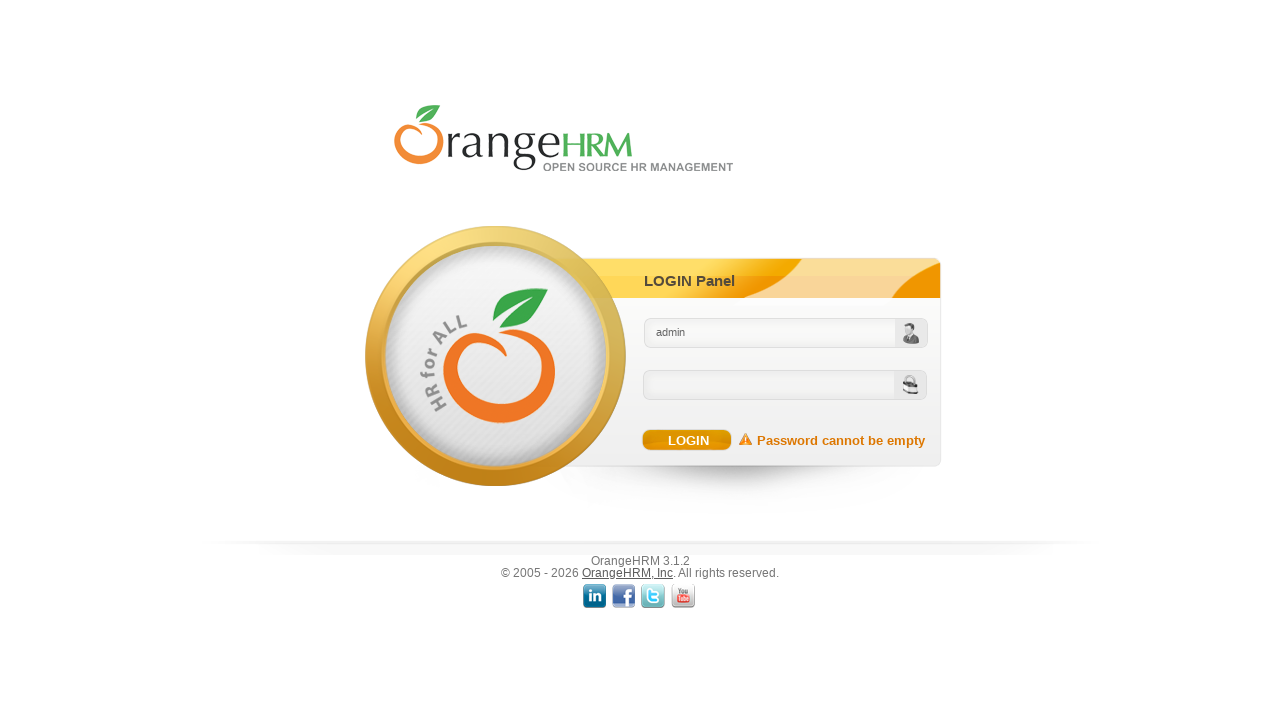

Verified error message text is 'Password cannot be empty'
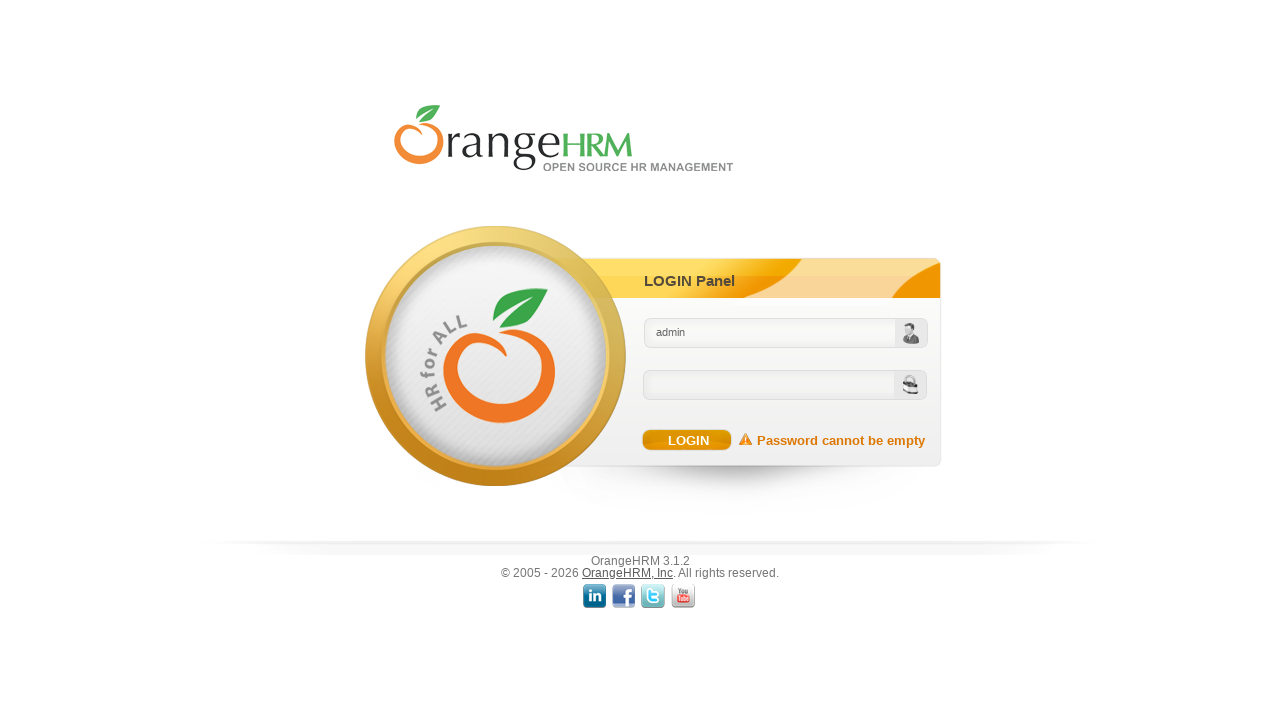

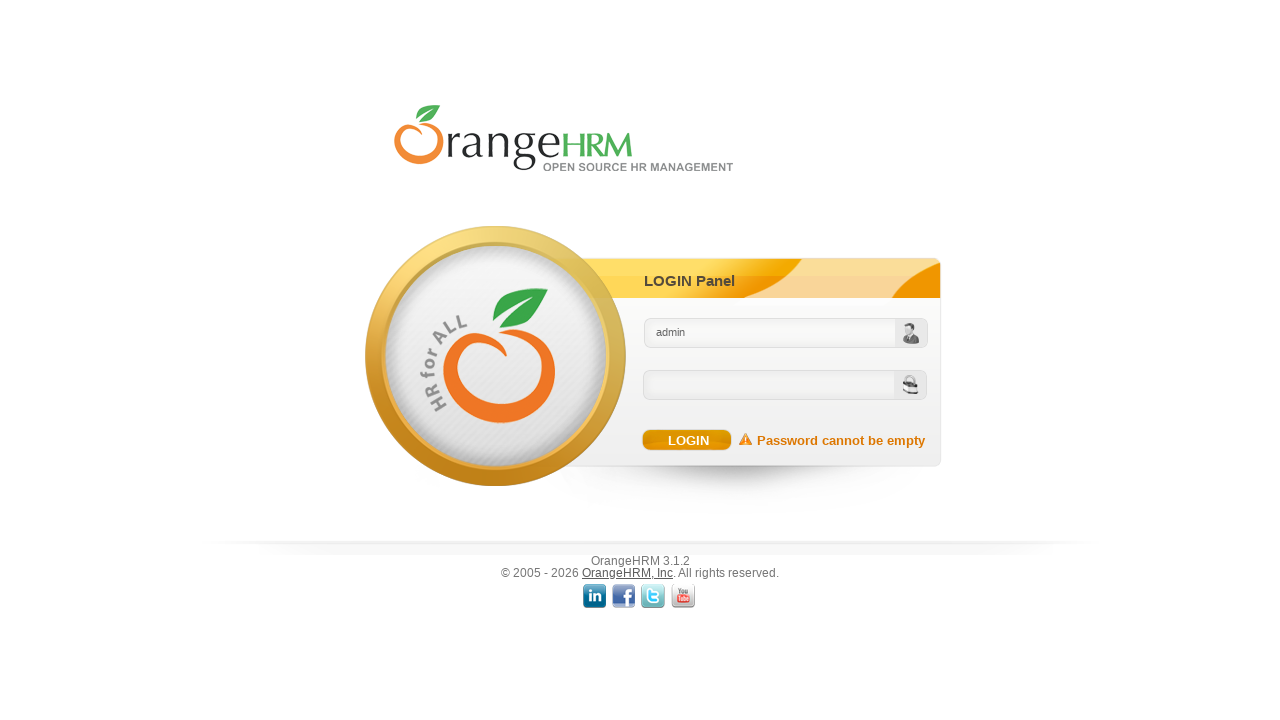